Tests the jQuery UI resizable widget by dragging to resize an element

Starting URL: http://jqueryui.com/resizable/

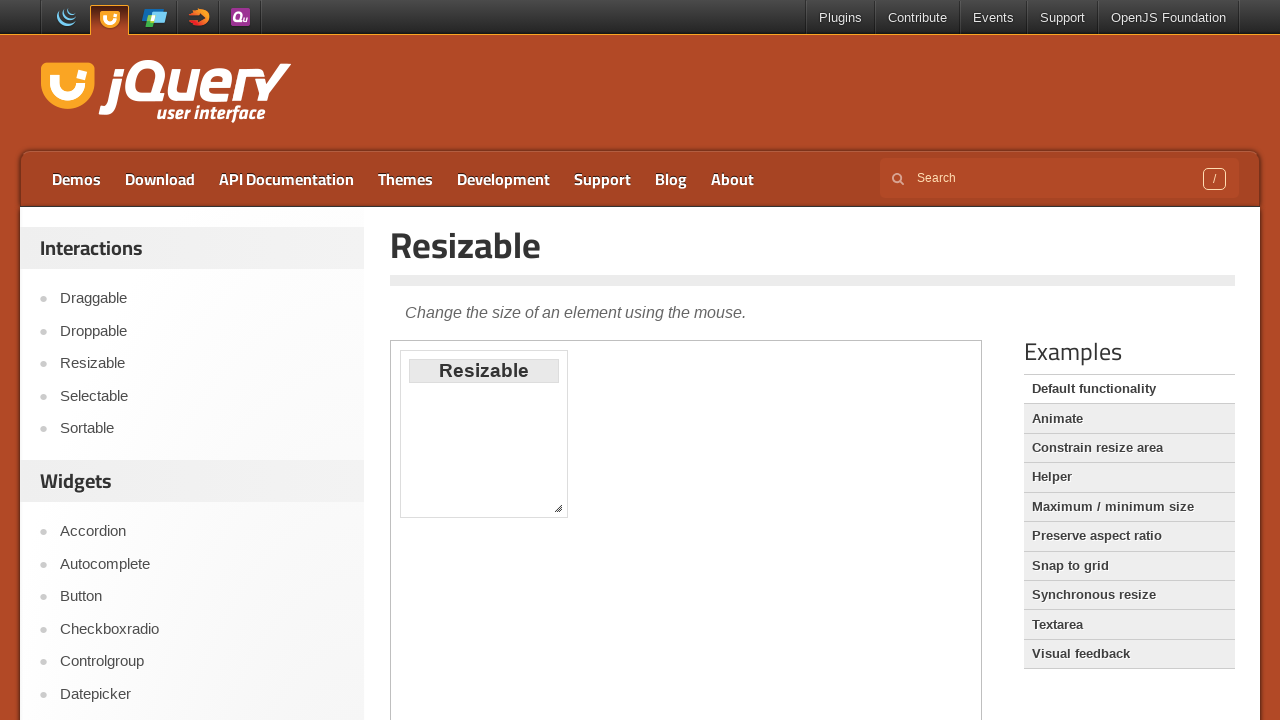

Navigated to jQuery UI resizable demo page
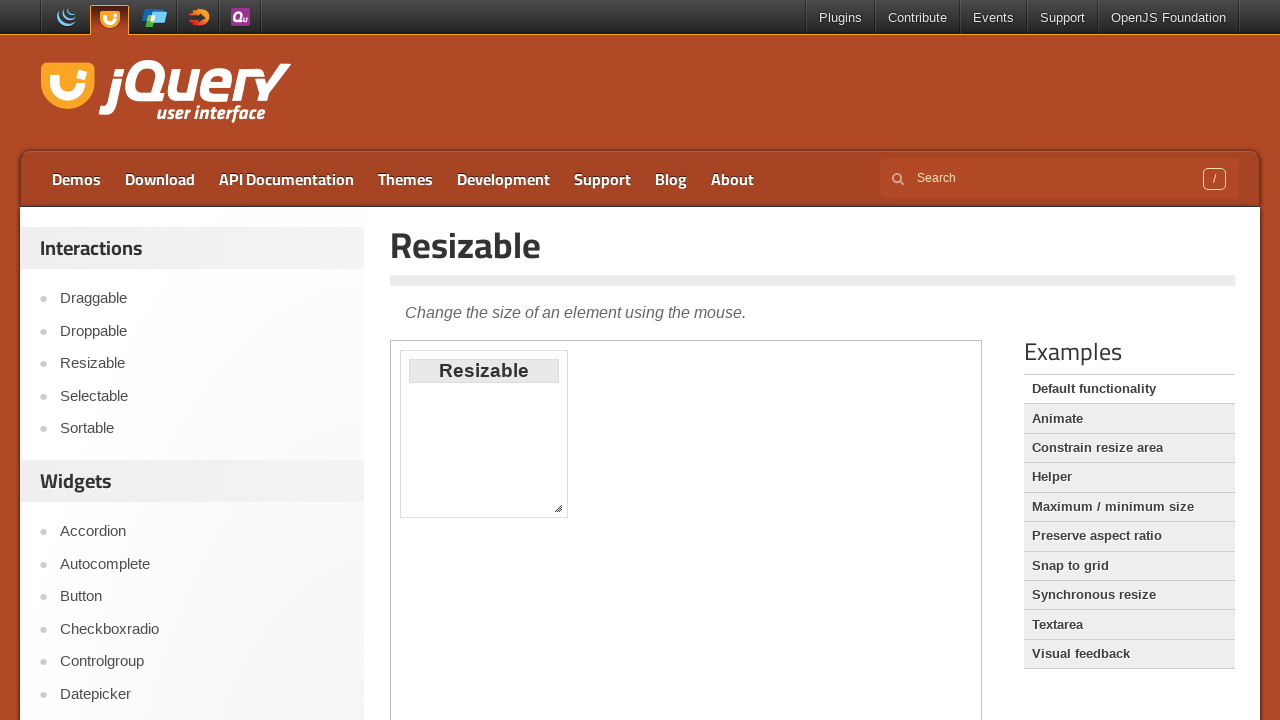

Located the demo iframe
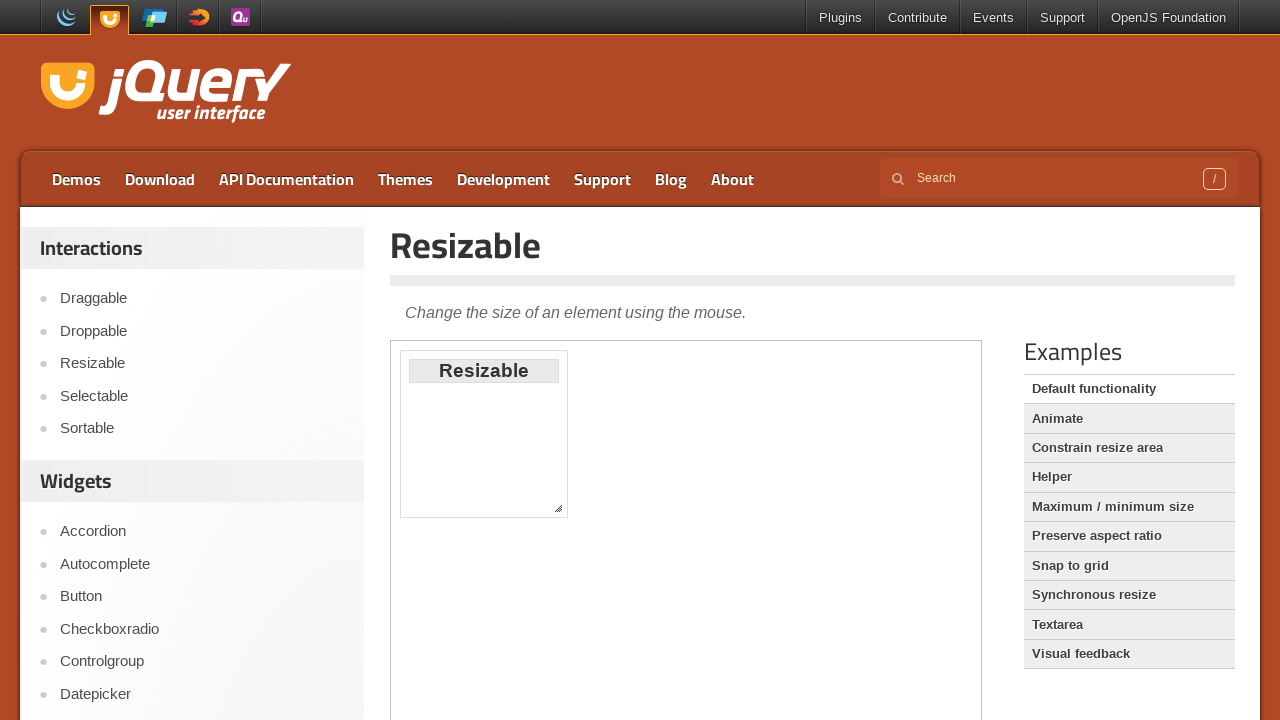

Located the resizable element
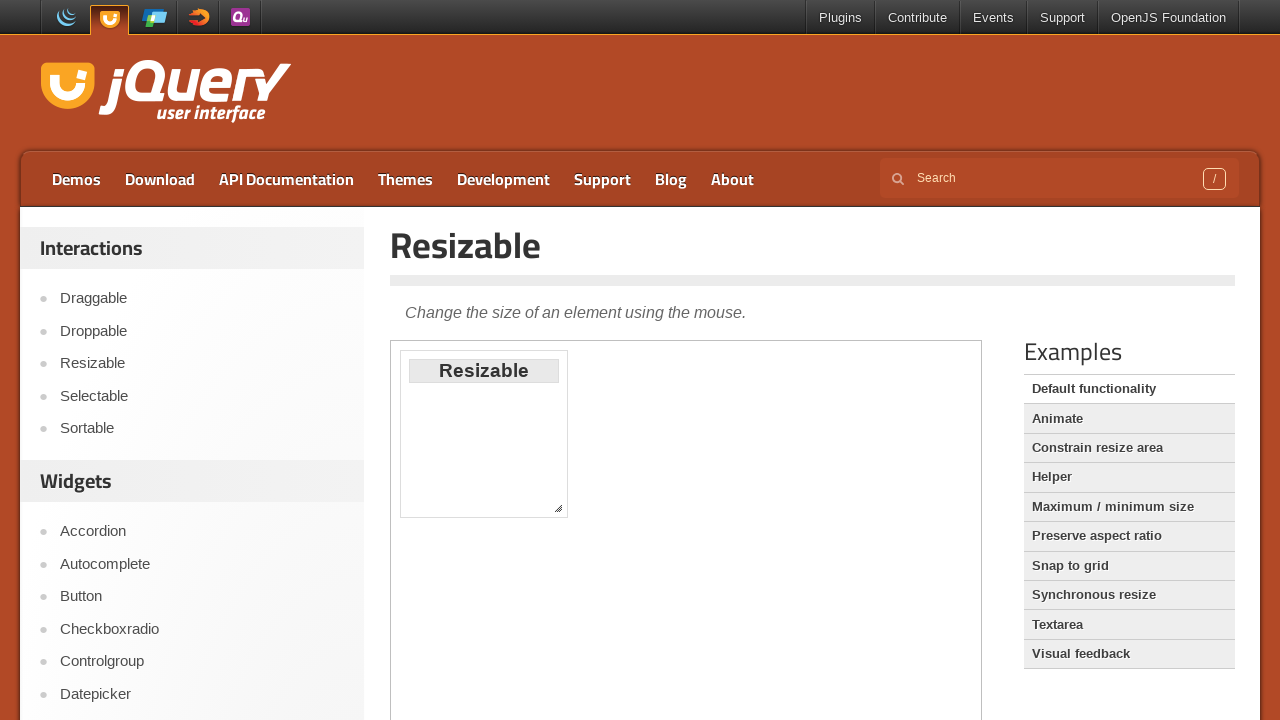

Located the resize handle at bottom-right corner
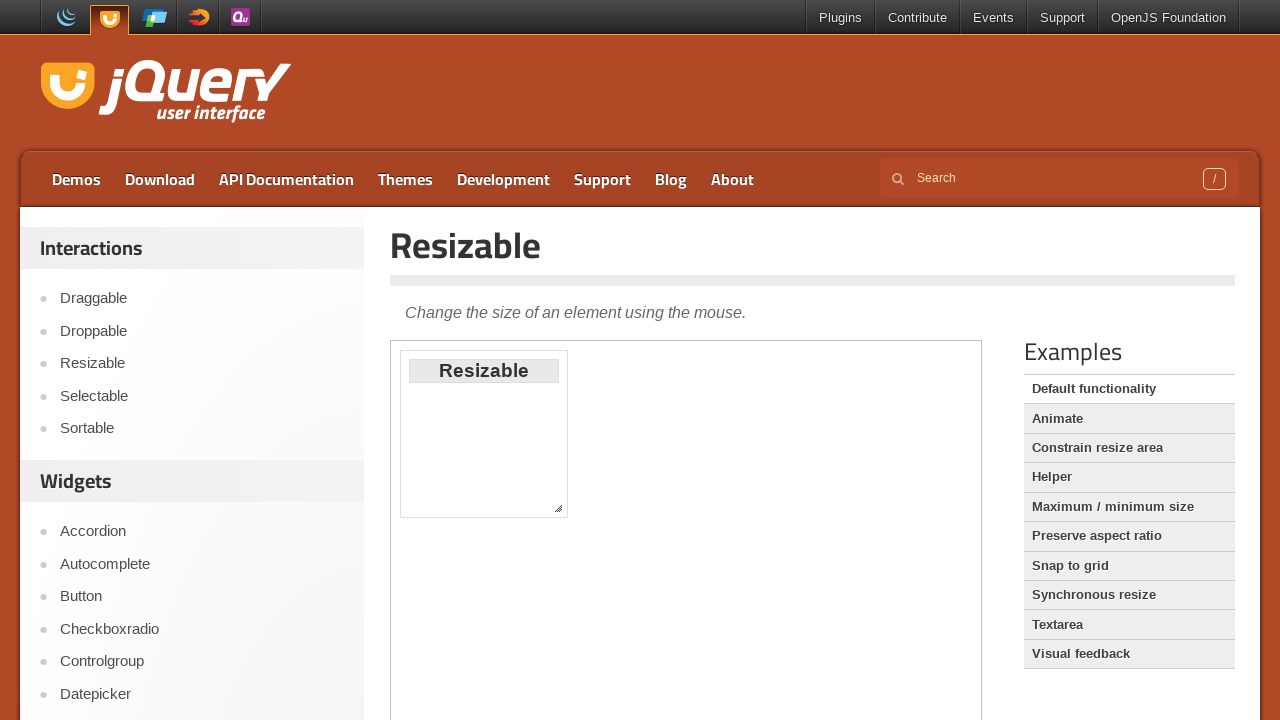

Dragged resize handle to expand element at (750, 700)
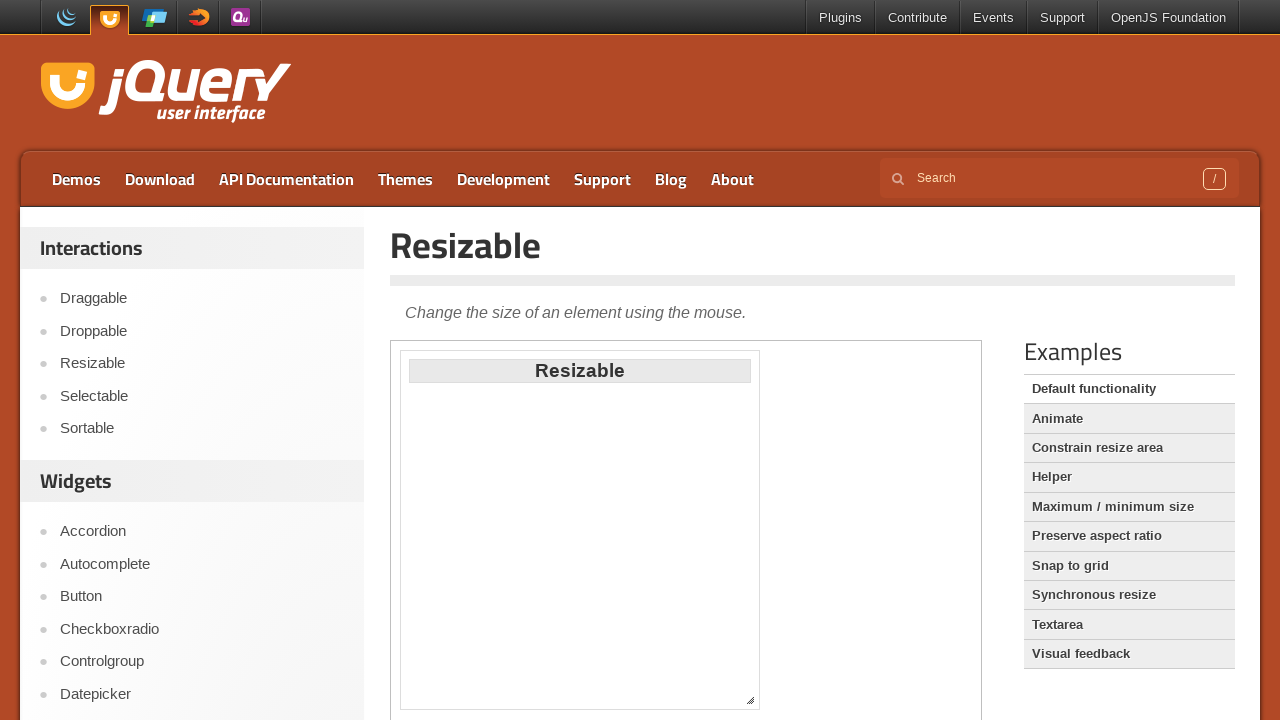

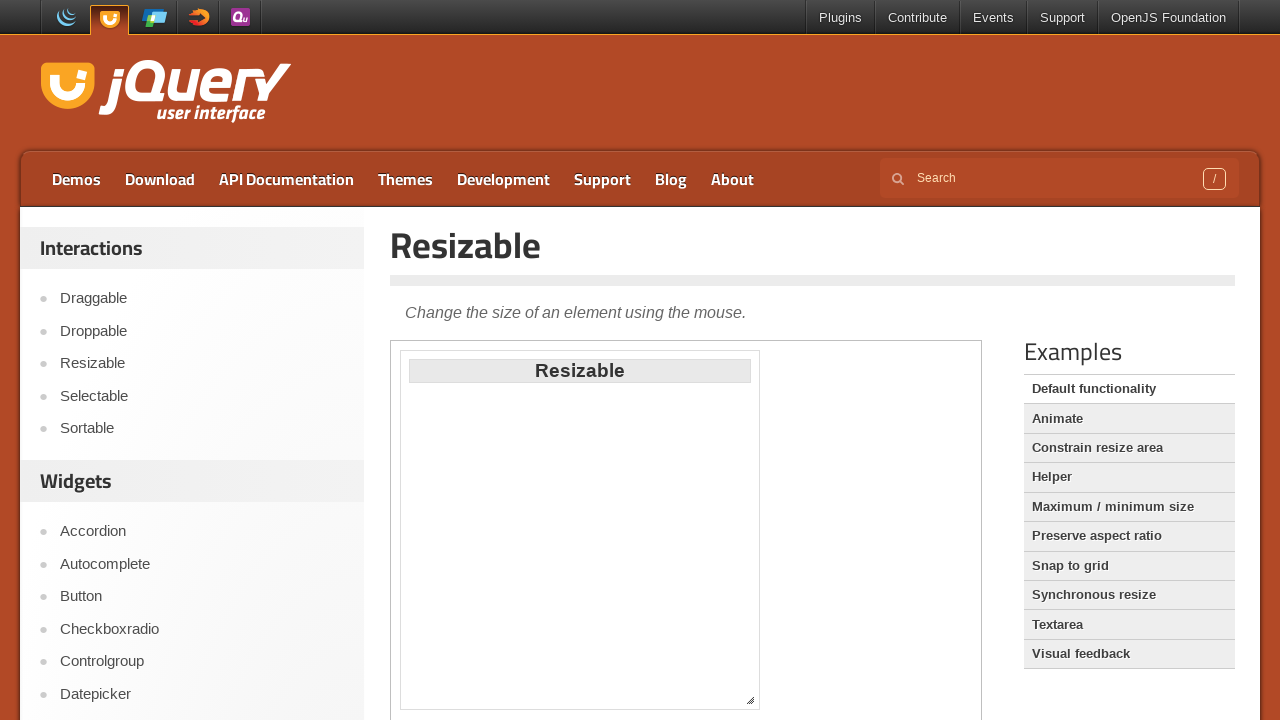